Navigates to the Demoblaze demo e-commerce site and clicks on a product link (product ID 1) to view product details.

Starting URL: https://www.demoblaze.com/

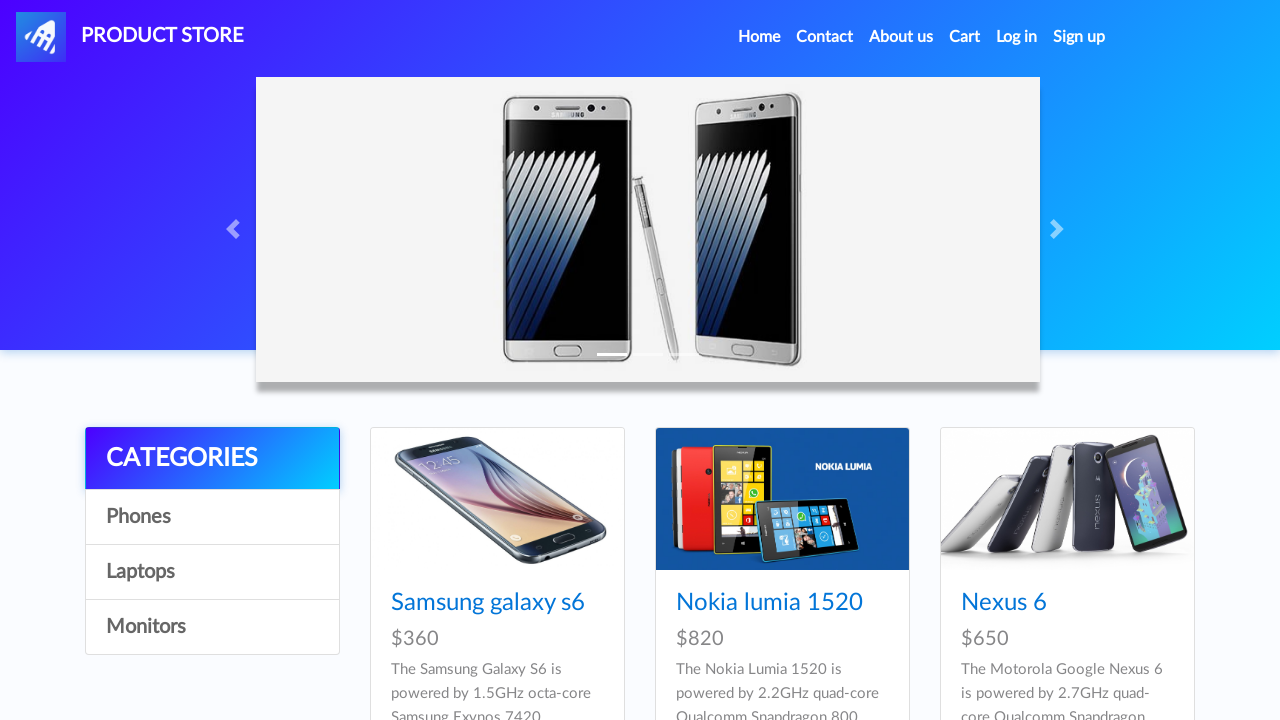

Waited 2 seconds for page to load
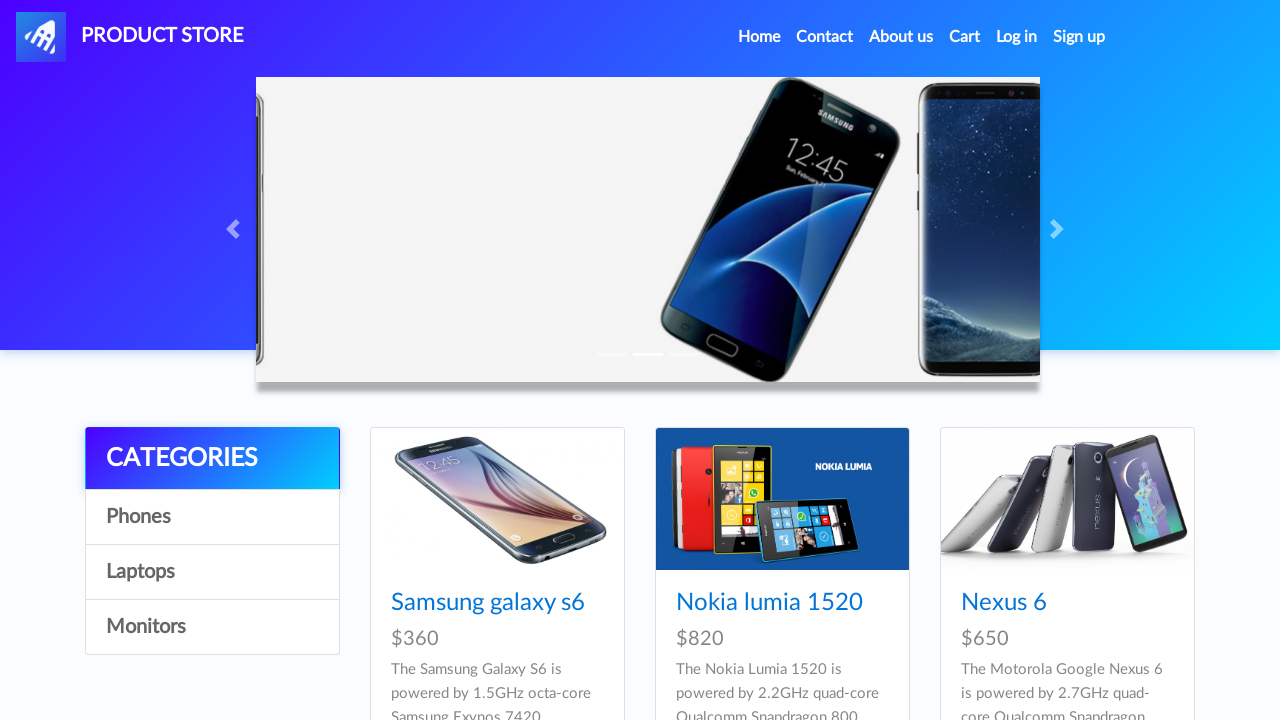

Clicked on product link (product ID 1) to view product details at (488, 603) on a[href='prod.html?idp_=1'].hrefch
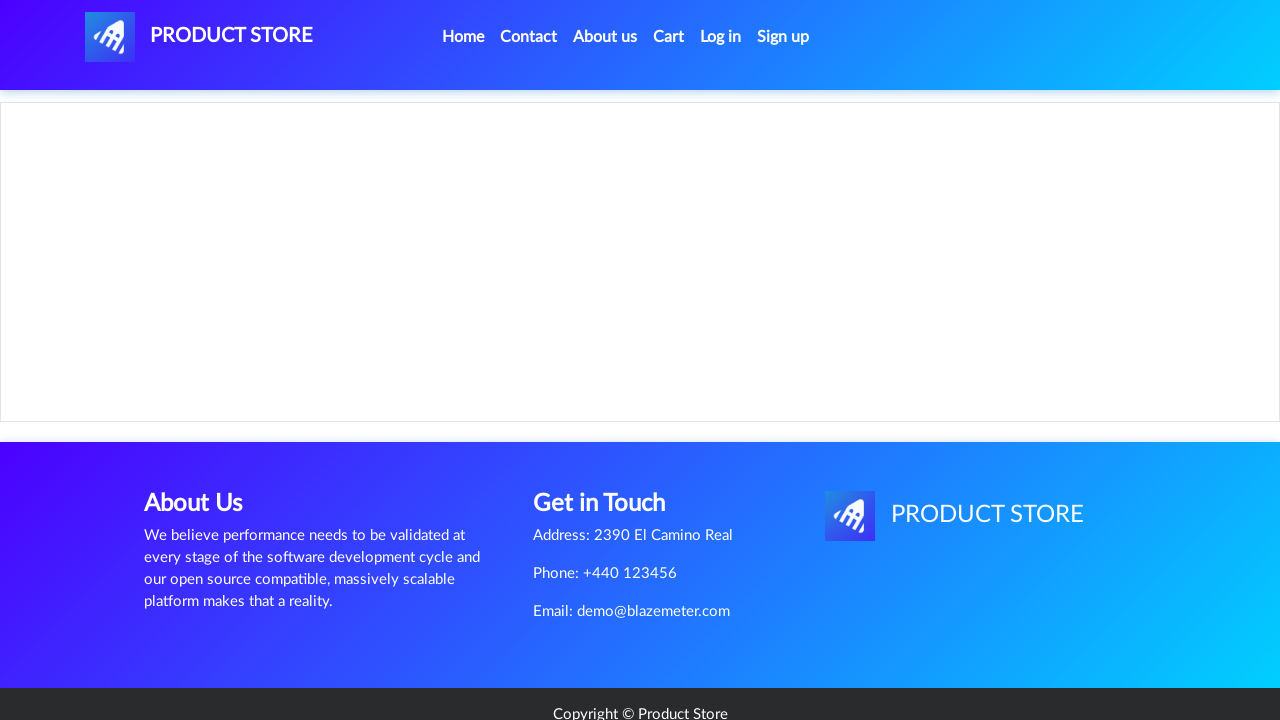

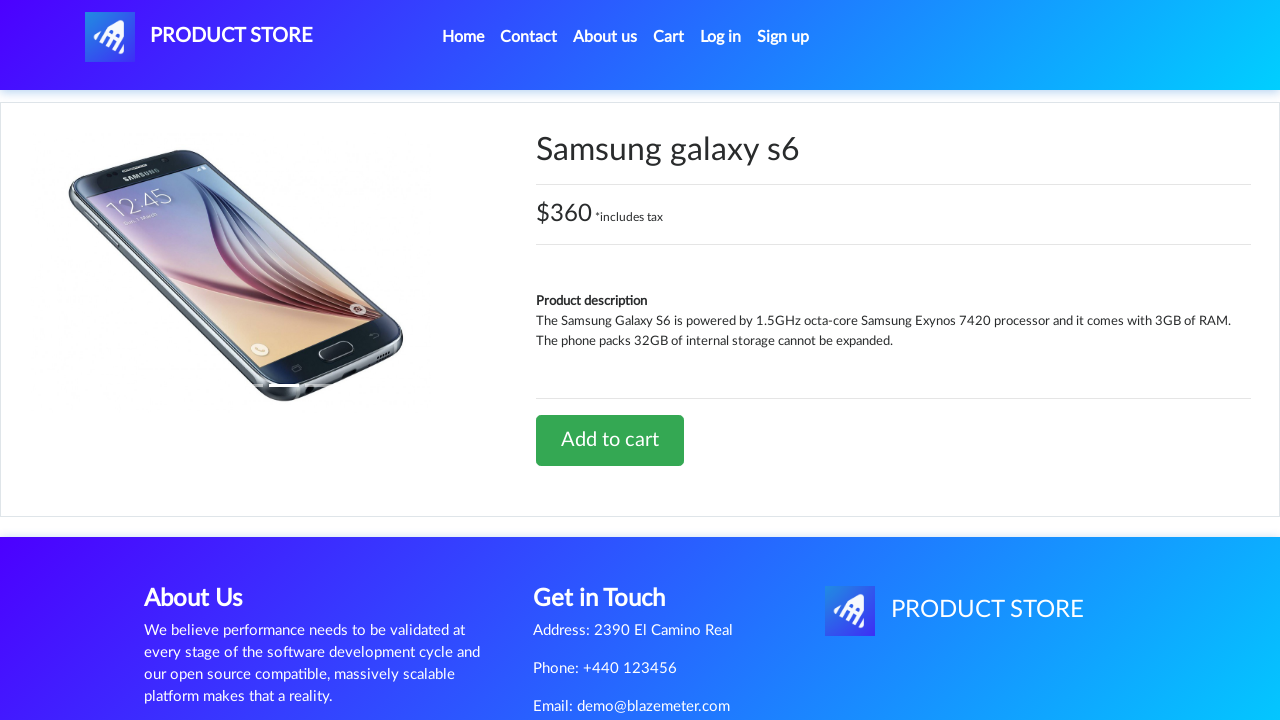